Tests window handling functionality by clicking a link that opens a new window

Starting URL: https://the-internet.herokuapp.com/windows

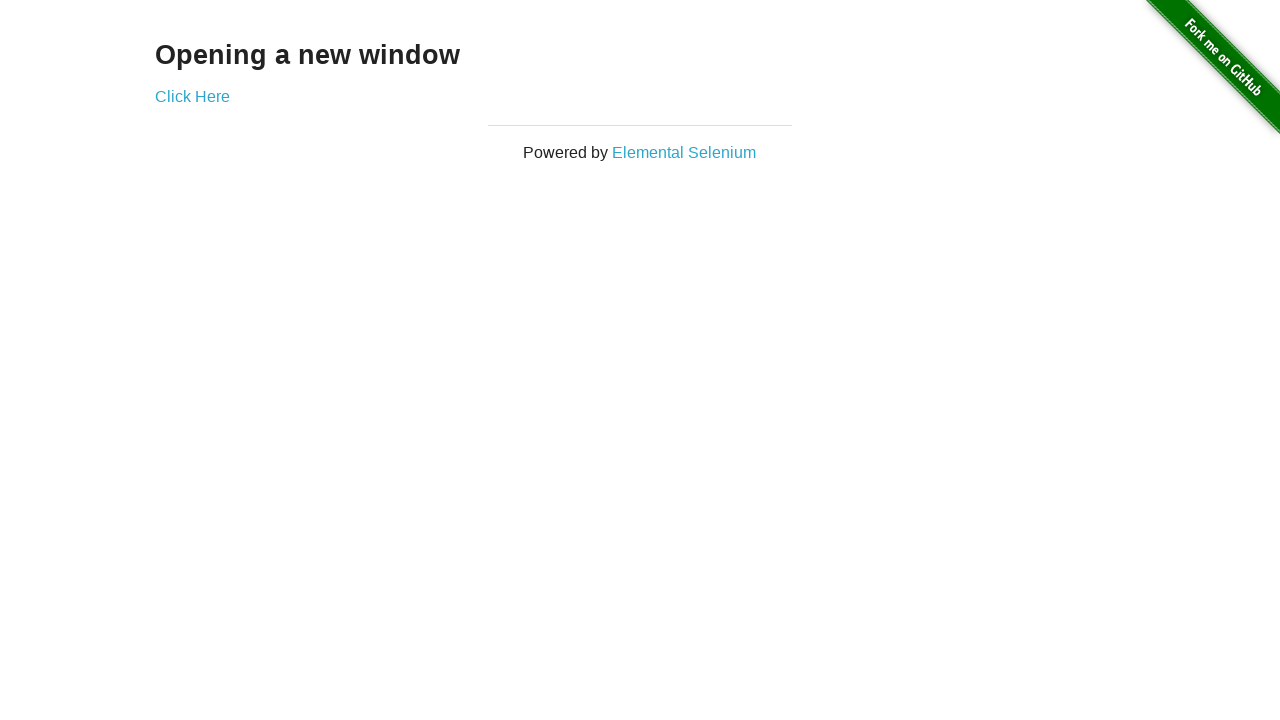

Clicked 'Click Here' link to open a new window at (192, 96) on xpath=//a[contains(text(), 'Click Here')]
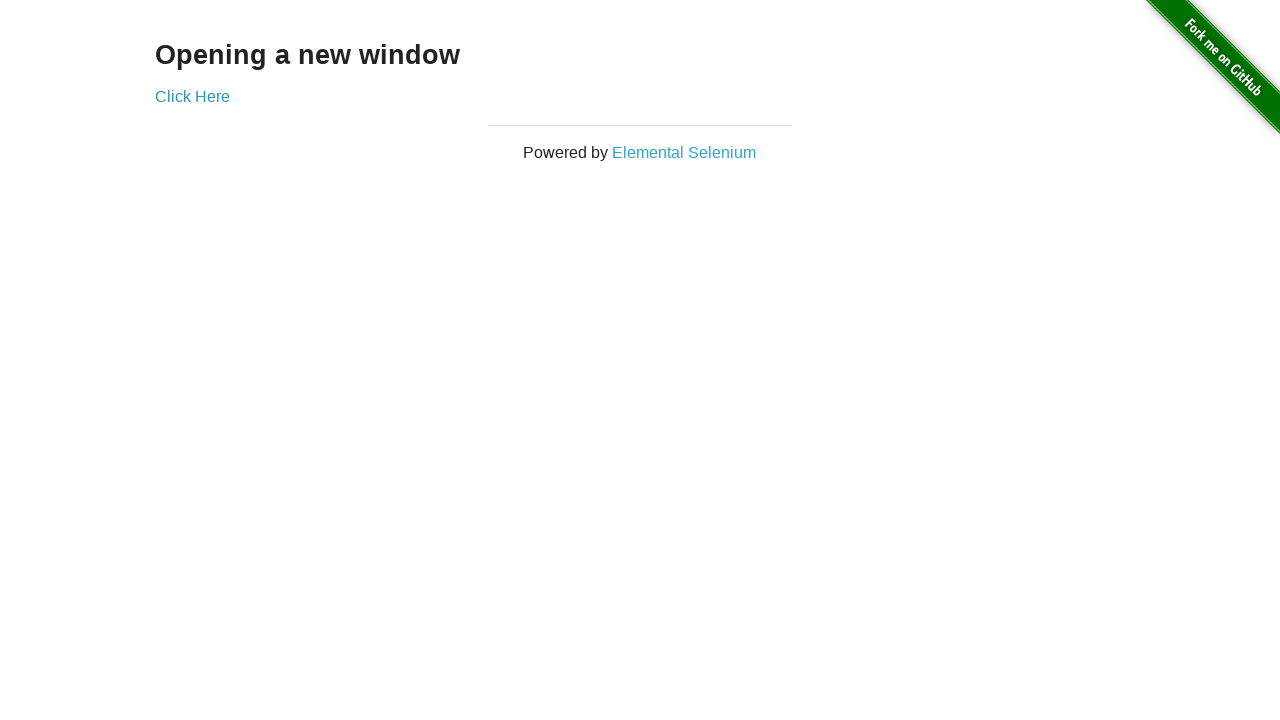

Waited 1000ms for new window to be created
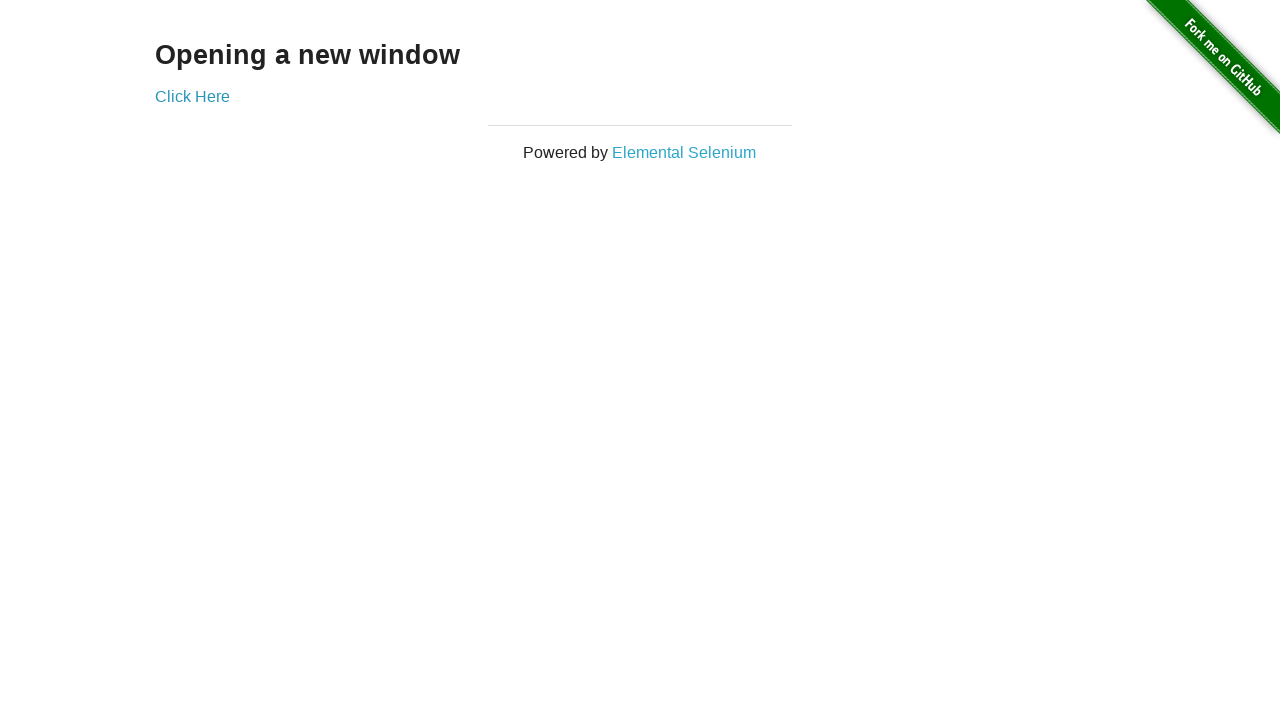

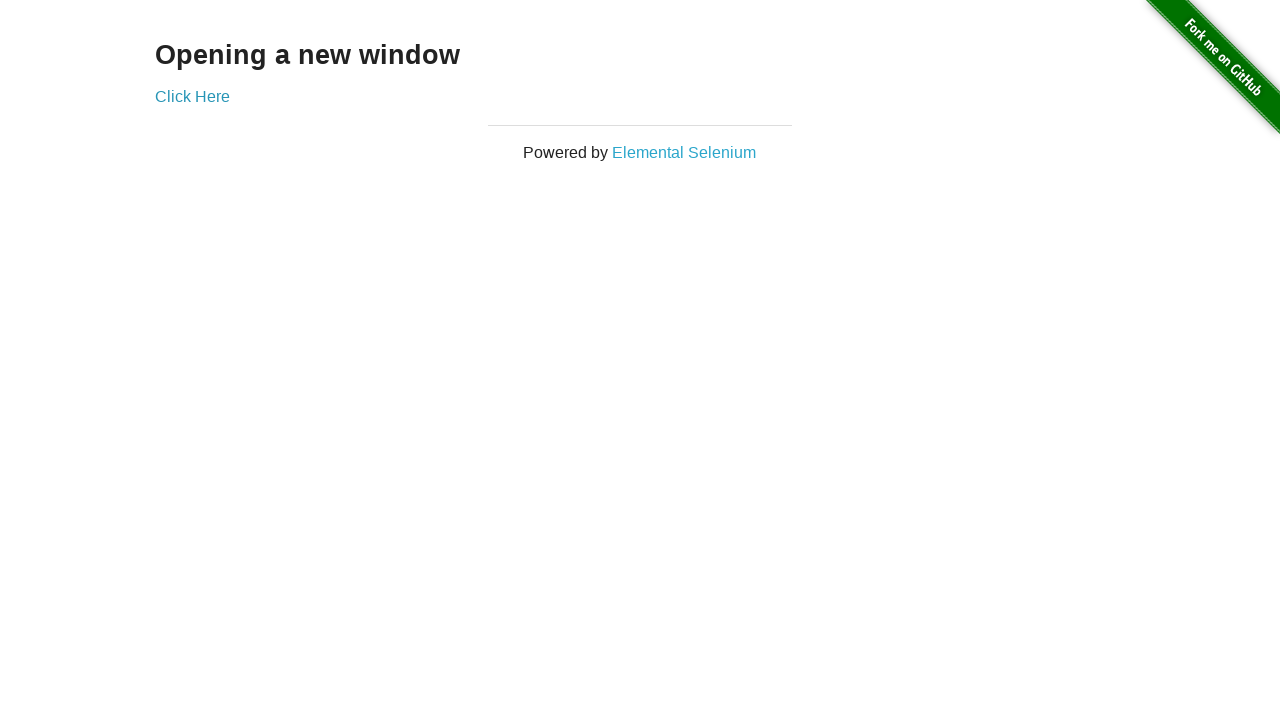